Tests navigation to the home page by clicking the CroCoder crocodile logo in the footer.

Starting URL: https://www.crocoder.dev

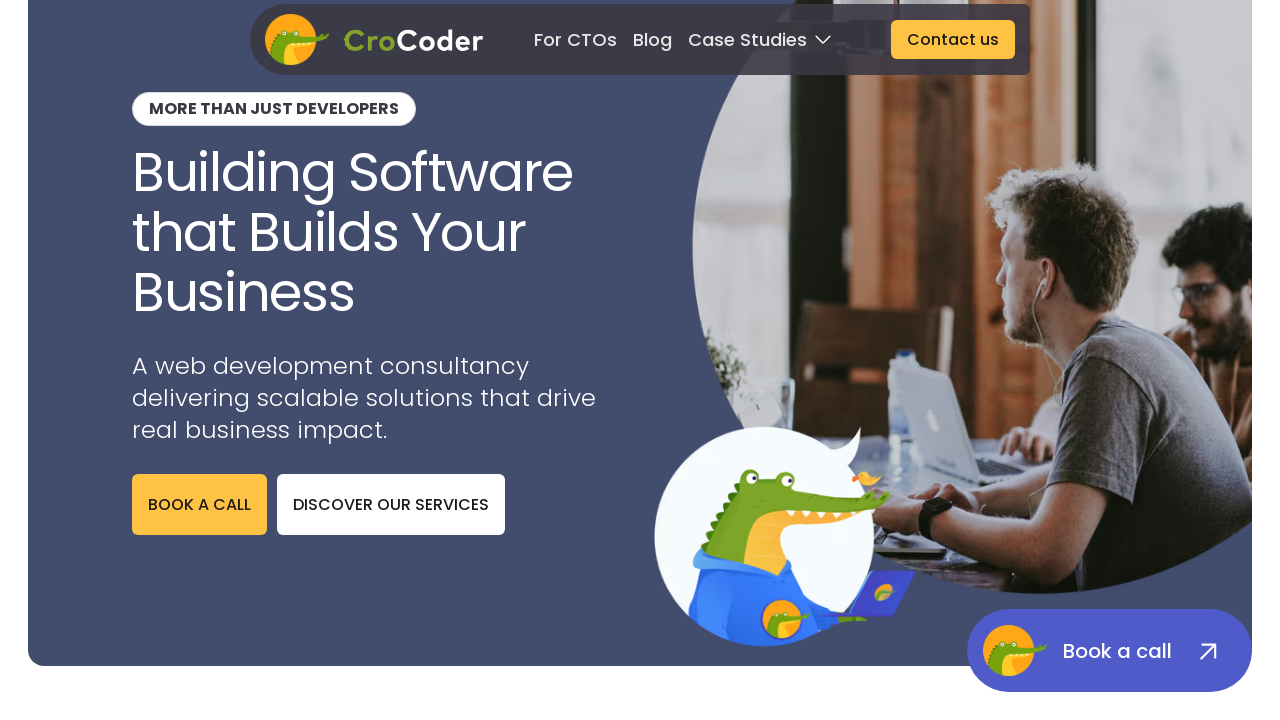

Clicked CroCoder crocodile logo in footer at (58, 471) on footer >> a >> img[alt='Crocoder Crocodile Logo']
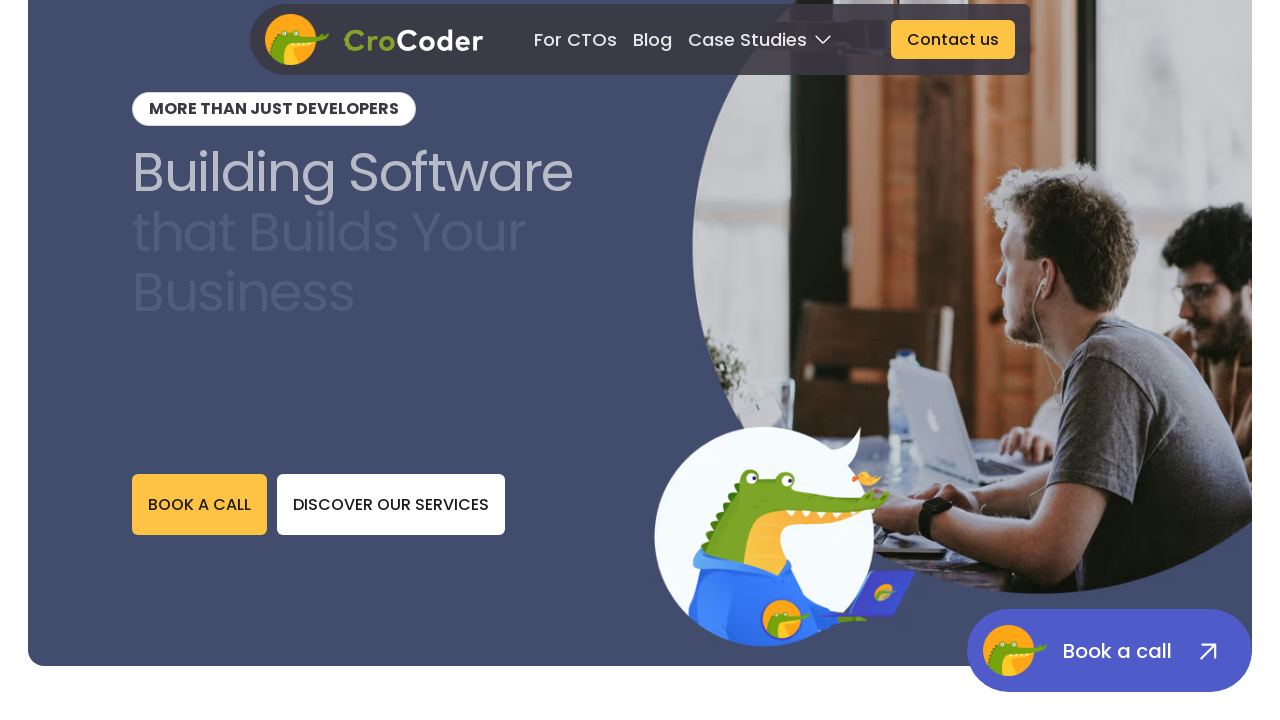

Navigated to home page at https://www.crocoder.dev/
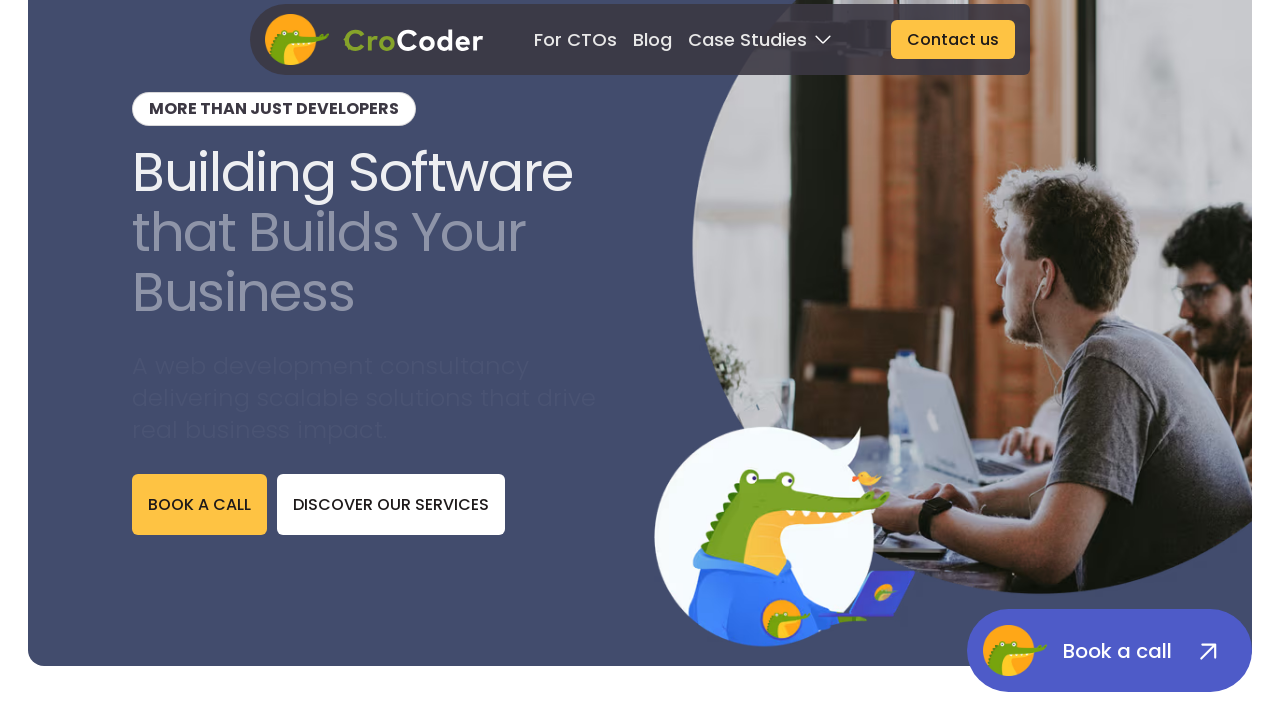

Home page content loaded with 'More than just developers' text
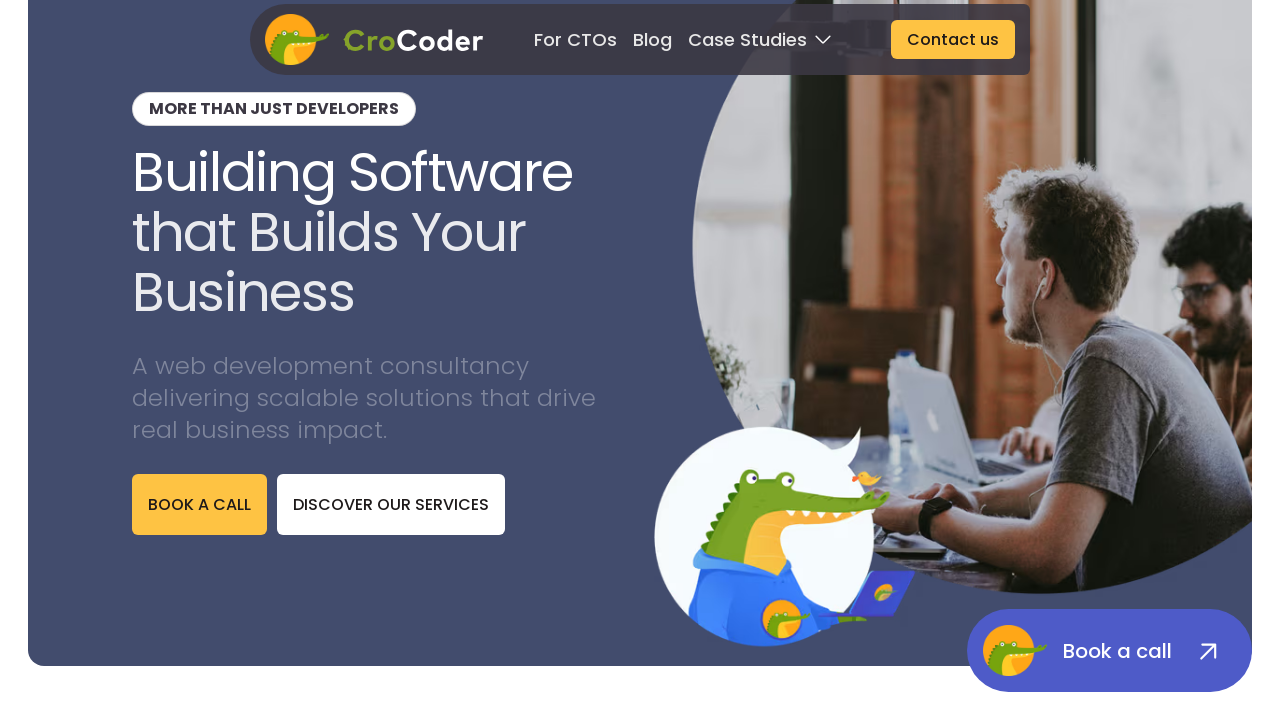

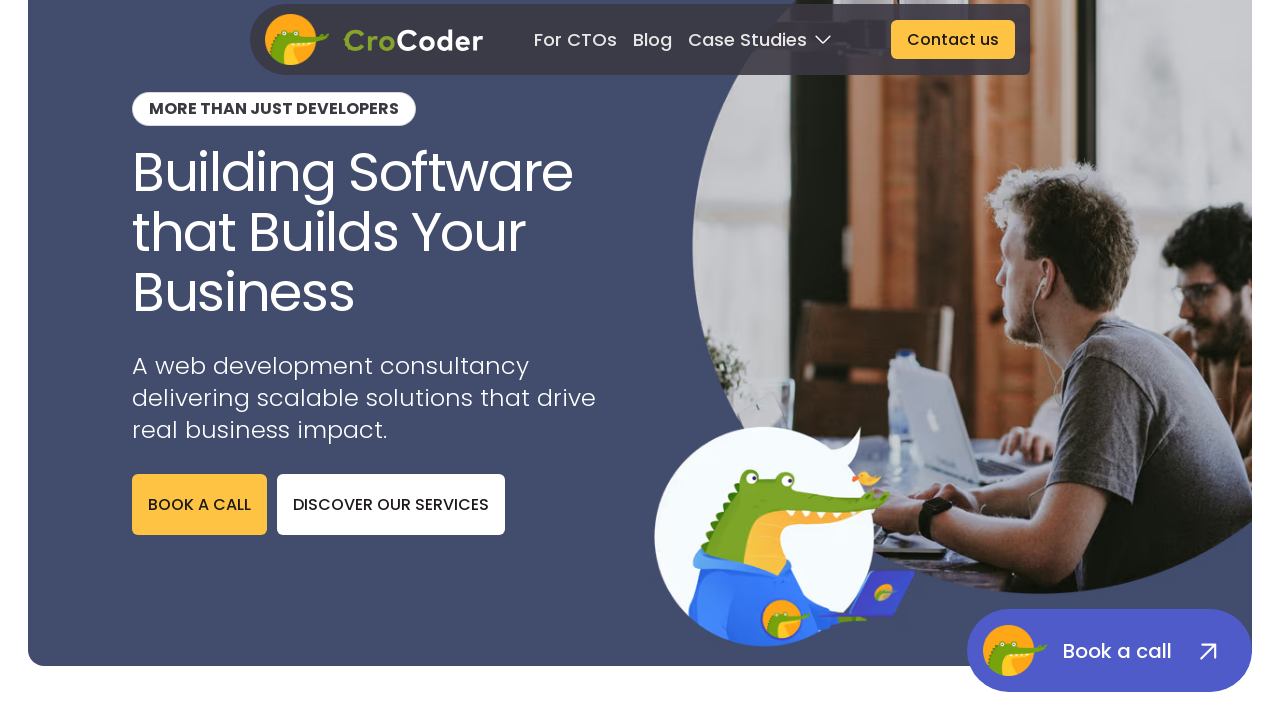